Verifies that the OrangeHRM page has the correct title by checking the document title matches "OrangeHRM".

Starting URL: https://opensource-demo.orangehrmlive.com/

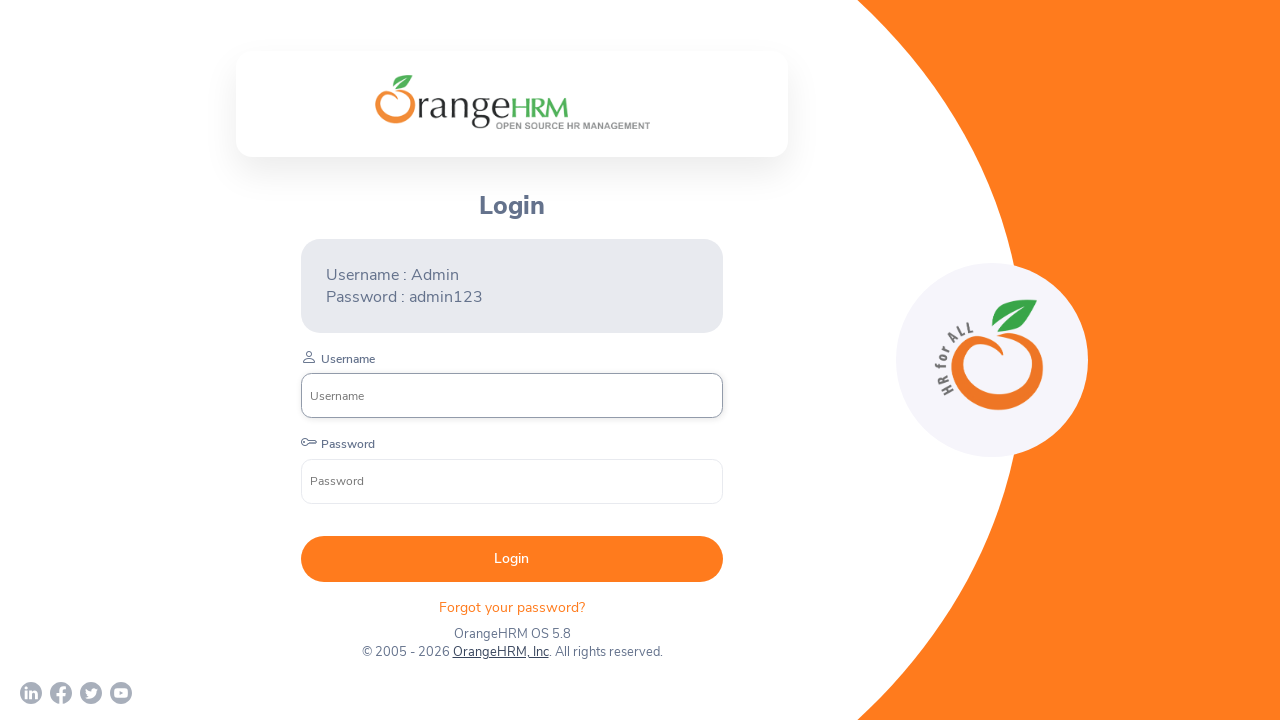

Retrieved page title
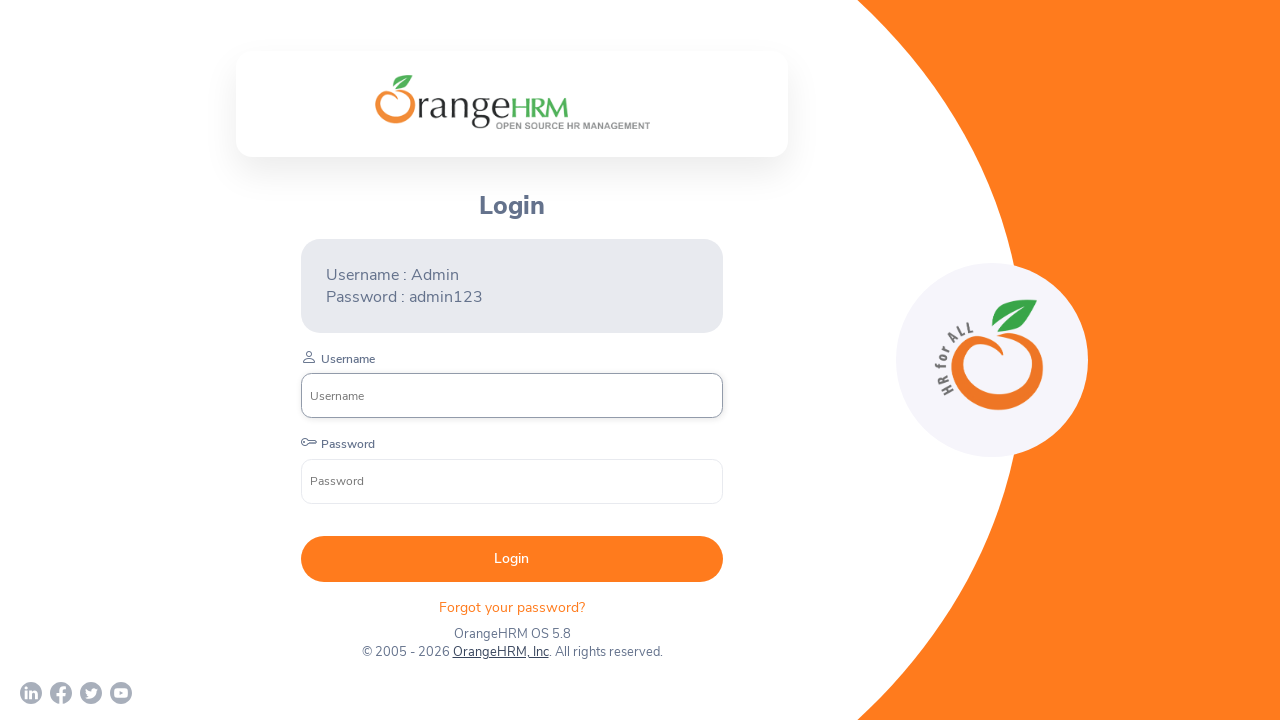

Verified page title matches 'OrangeHRM'
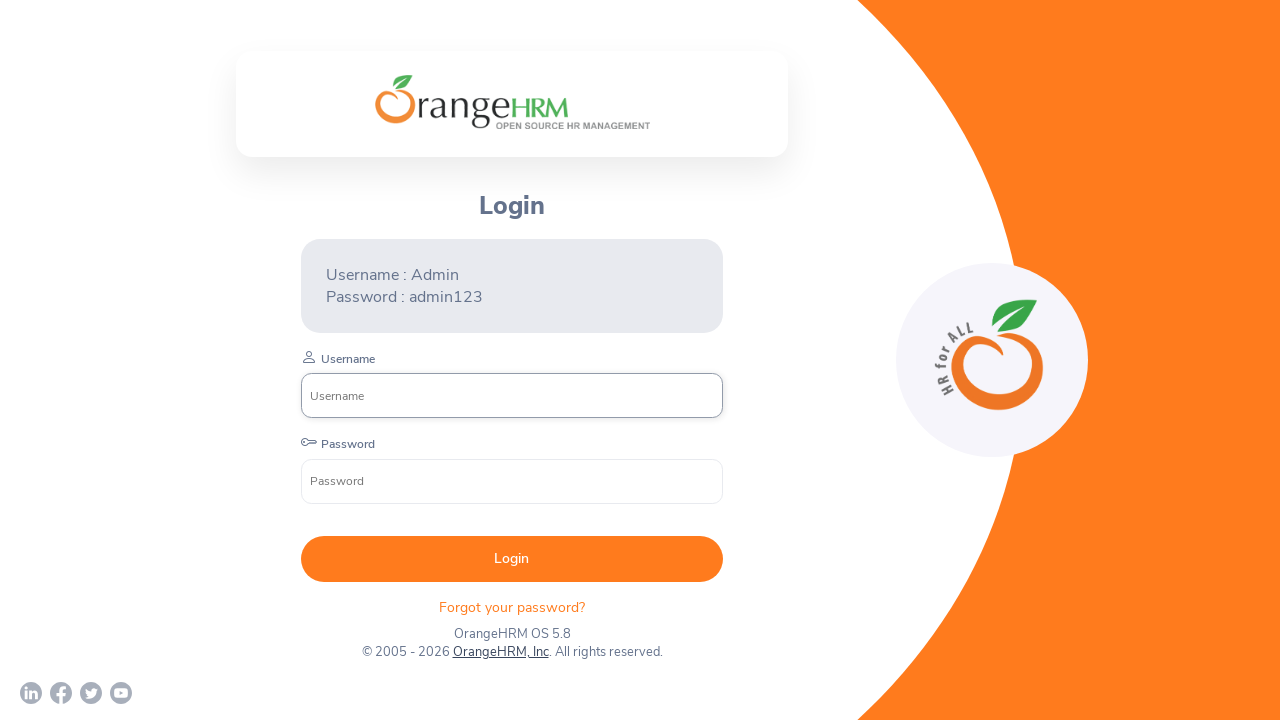

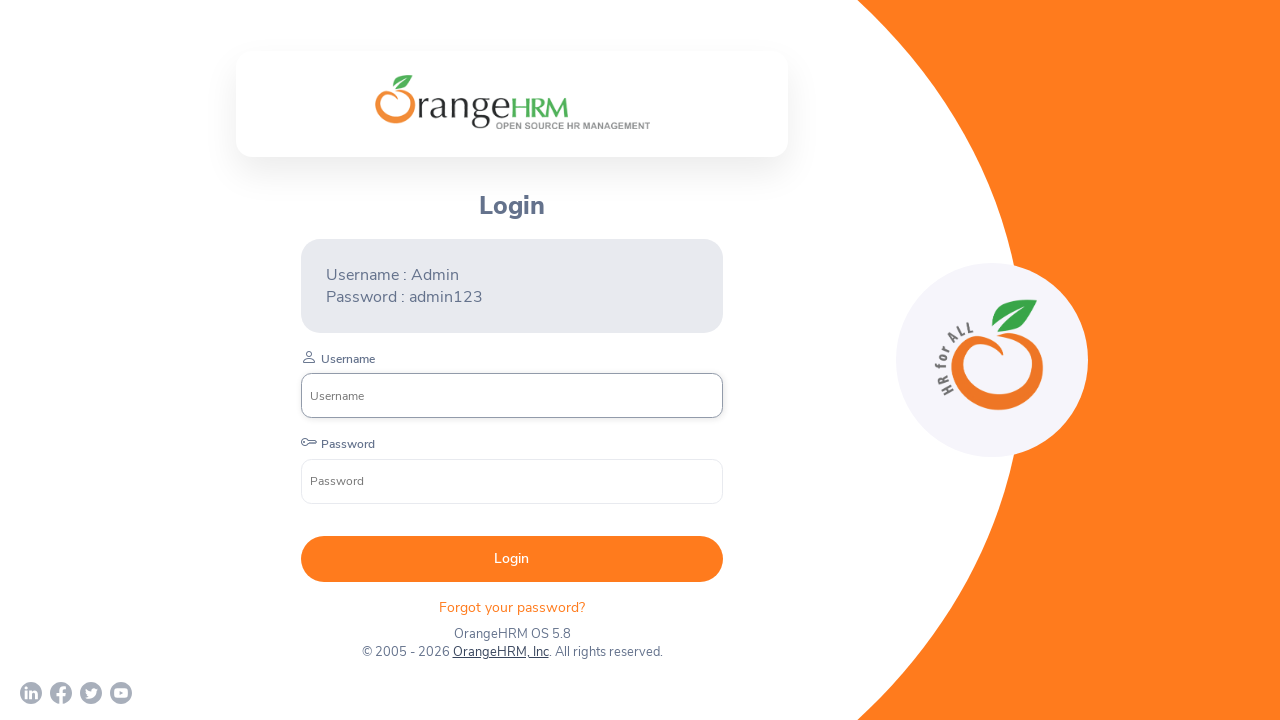